Tests that submitting the registration form with empty user information displays an error message

Starting URL: https://www.sharelane.com/cgi-bin/register.py?page=1&zip_code=67890

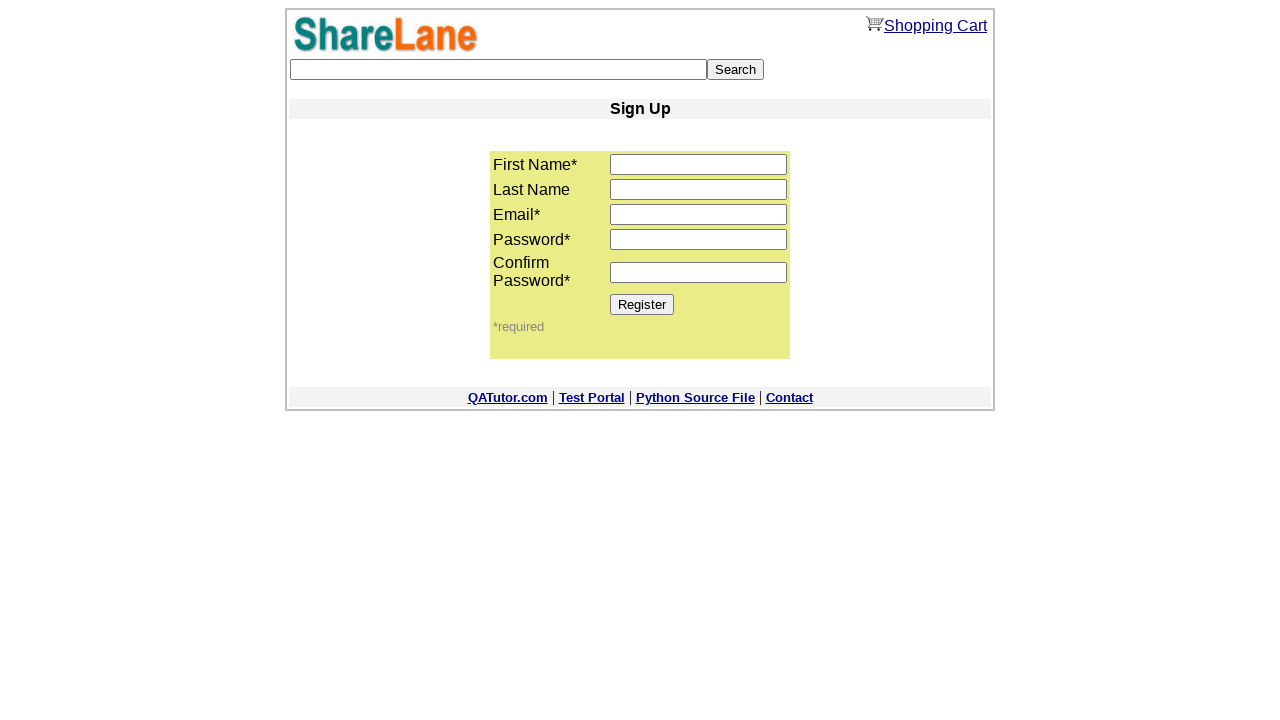

Clicked Register button without filling any user information at (642, 304) on input[value='Register']
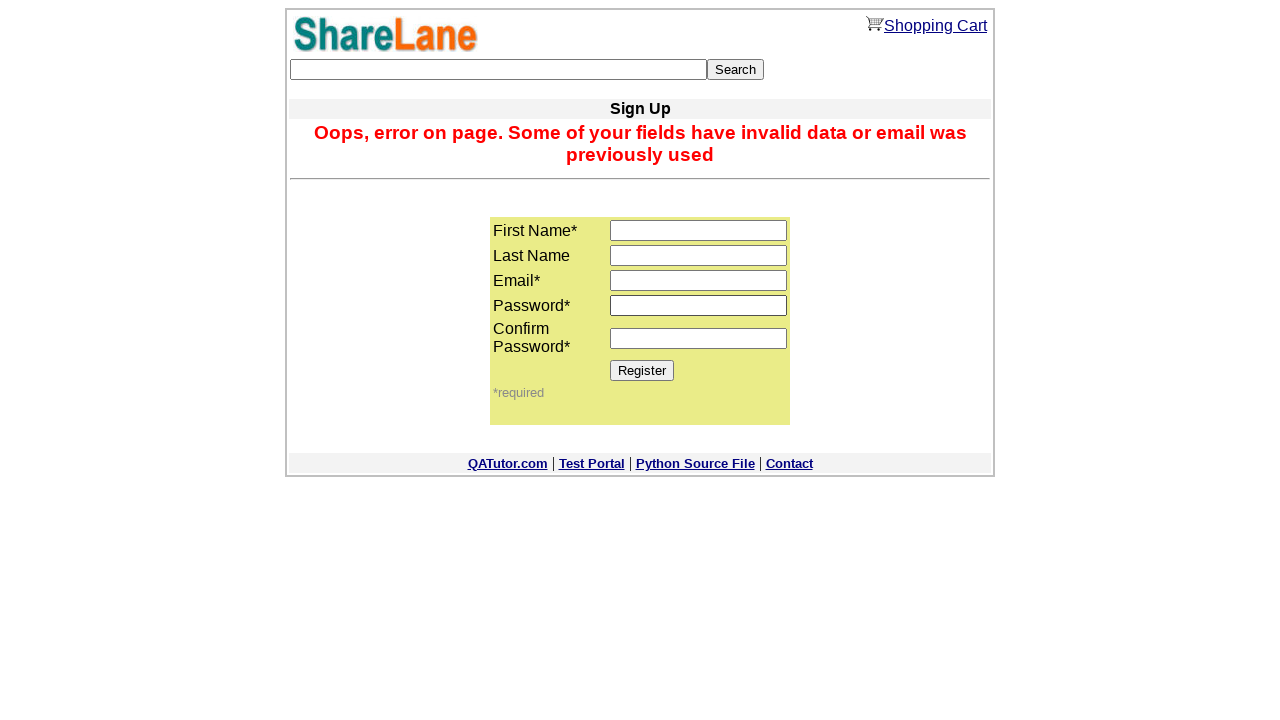

Error message displayed after submitting empty registration form
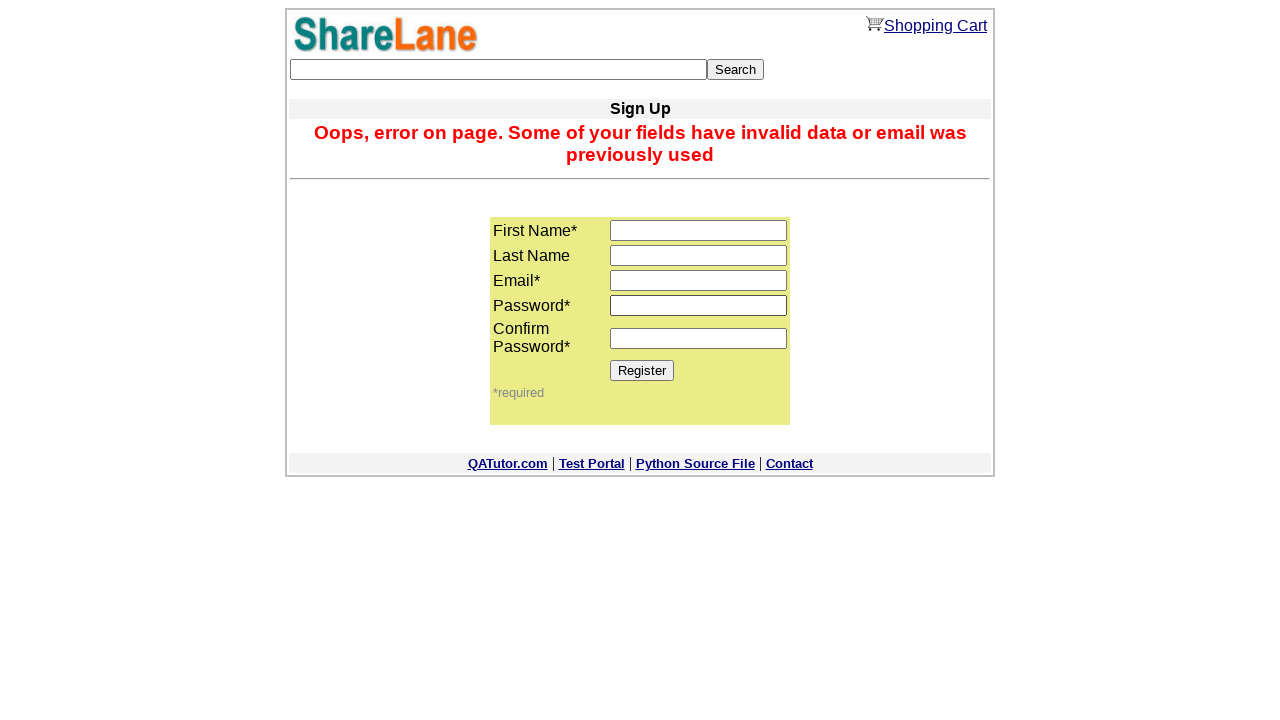

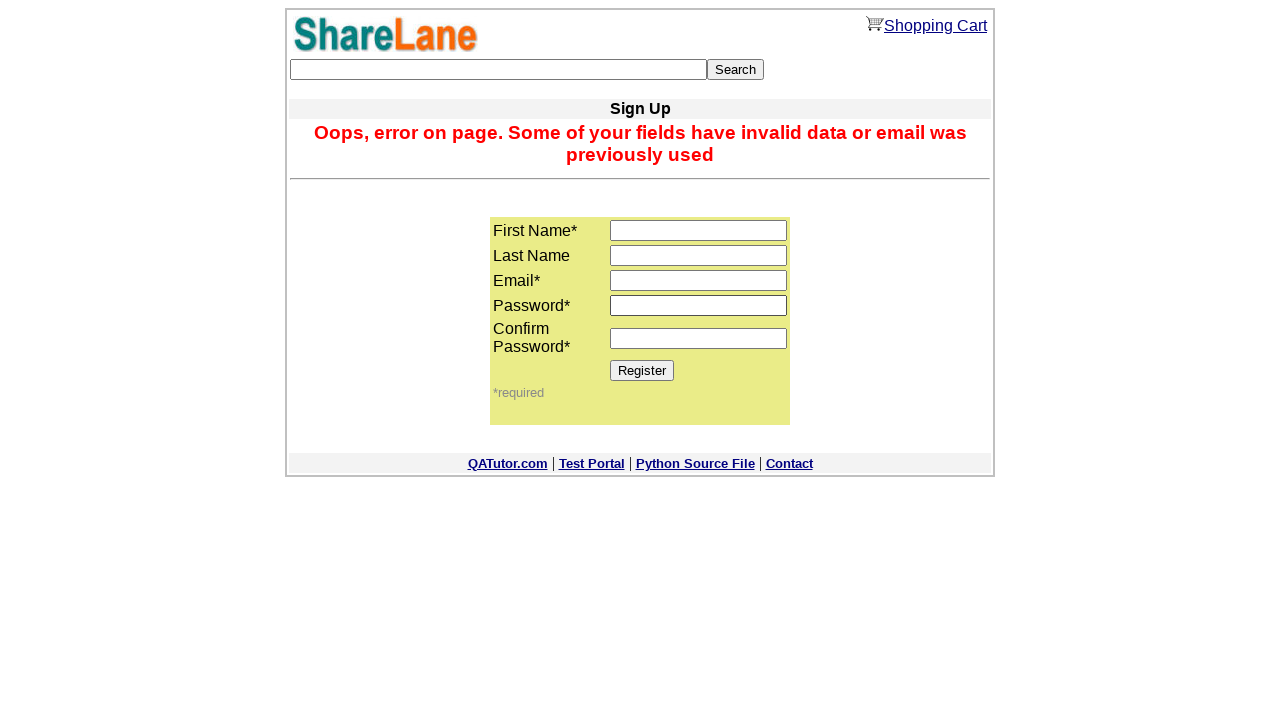